Tests a calculator web application by entering two numbers in input fields and clicking the calculate button to verify the calculator functionality works.

Starting URL: http://juliemr.github.io/protractor-demo/

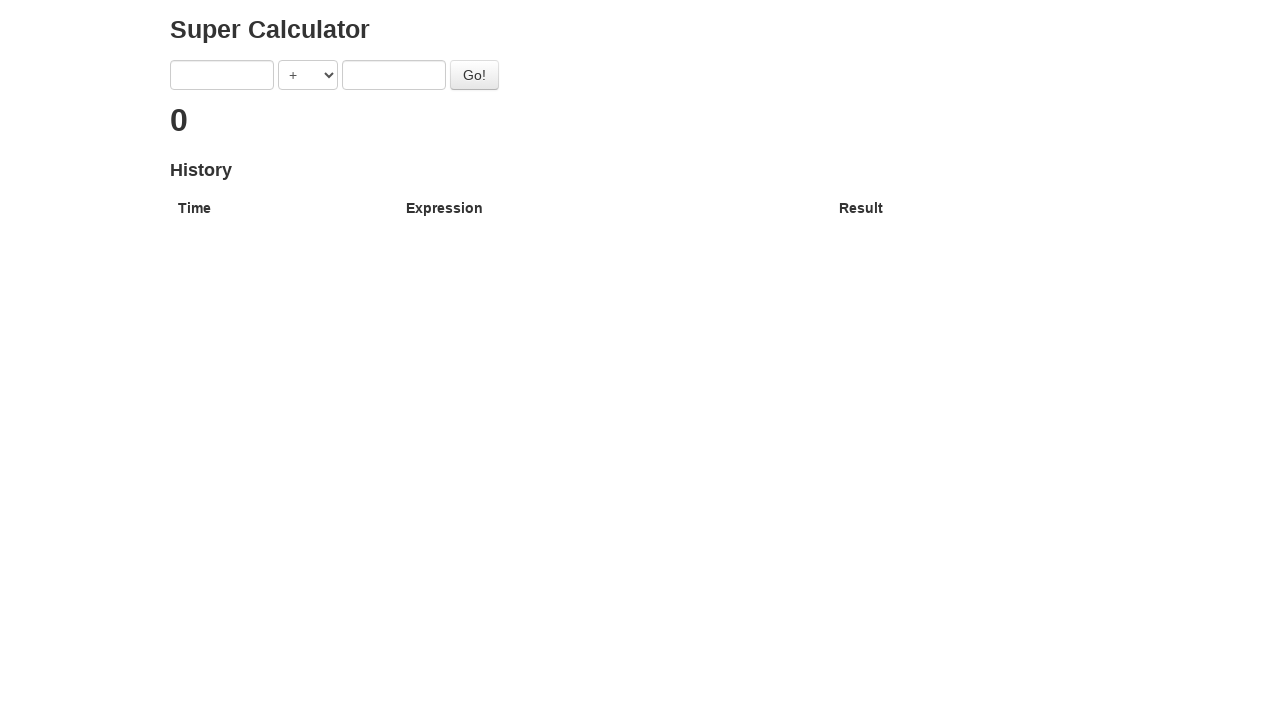

Filled first input field with number 1 on [ng-model='first']
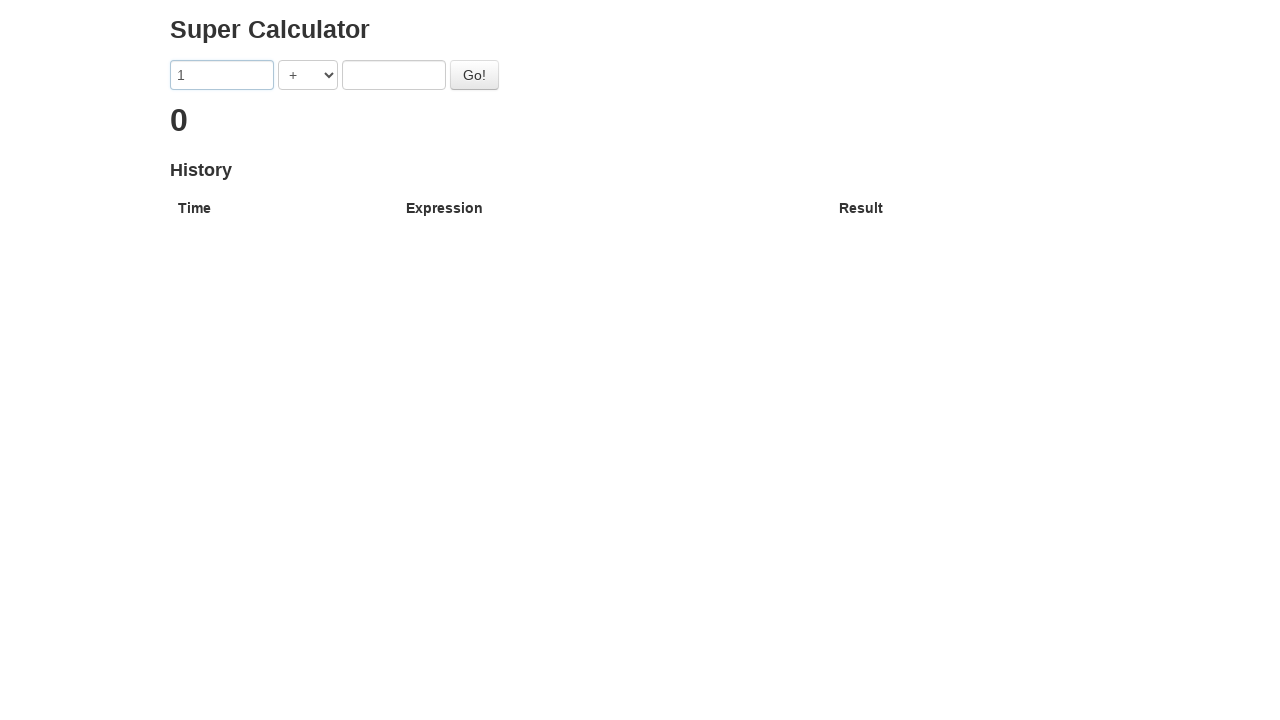

Filled second input field with number 2 on [ng-model='second']
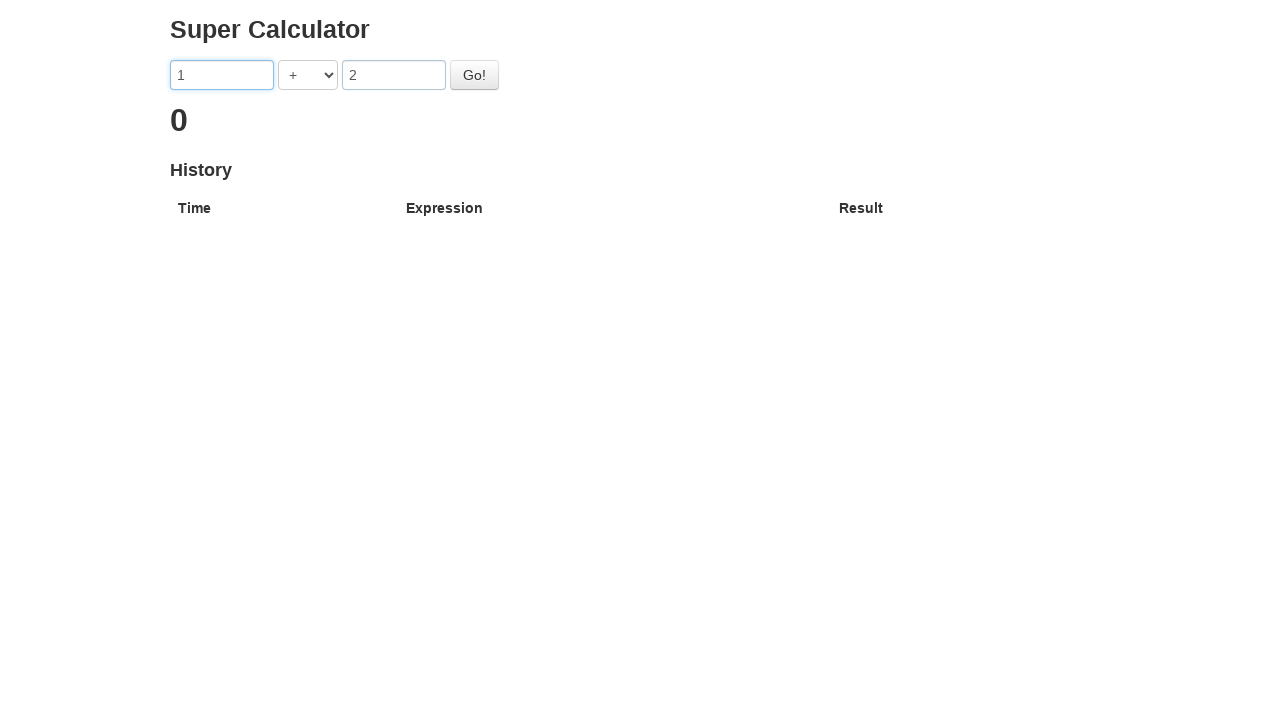

Clicked the calculate button at (474, 75) on #gobutton
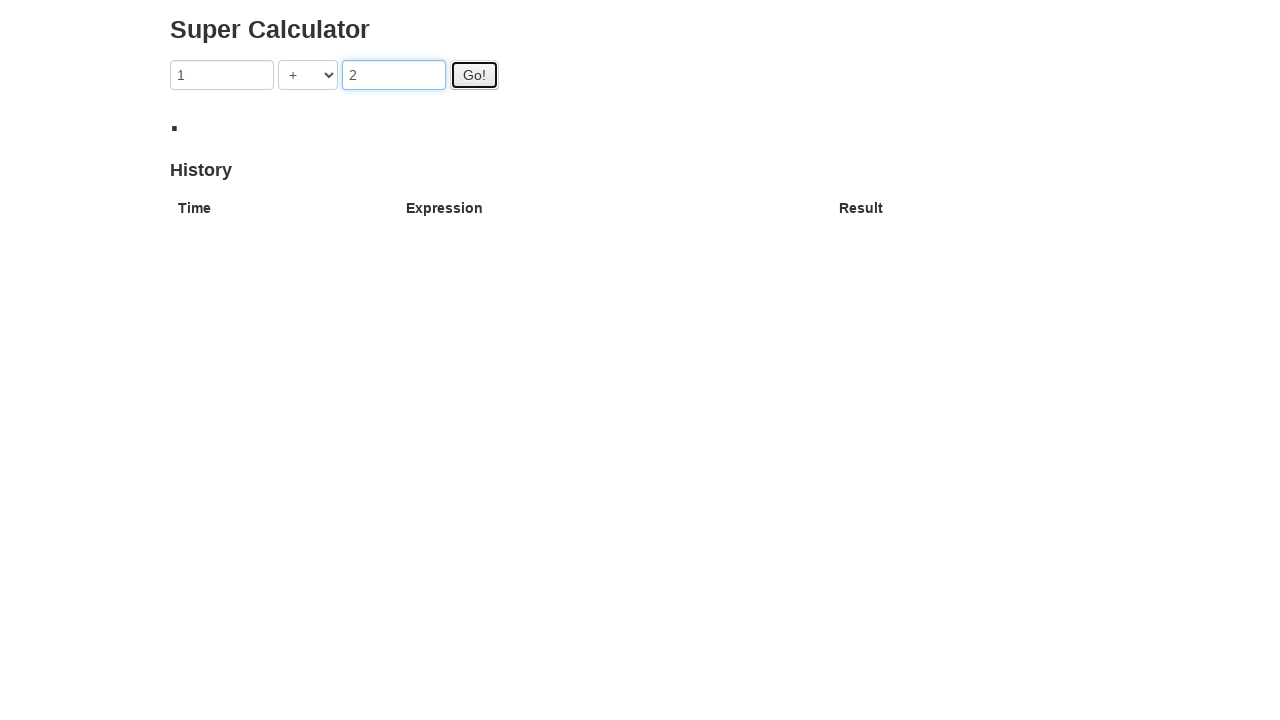

Calculator result appeared
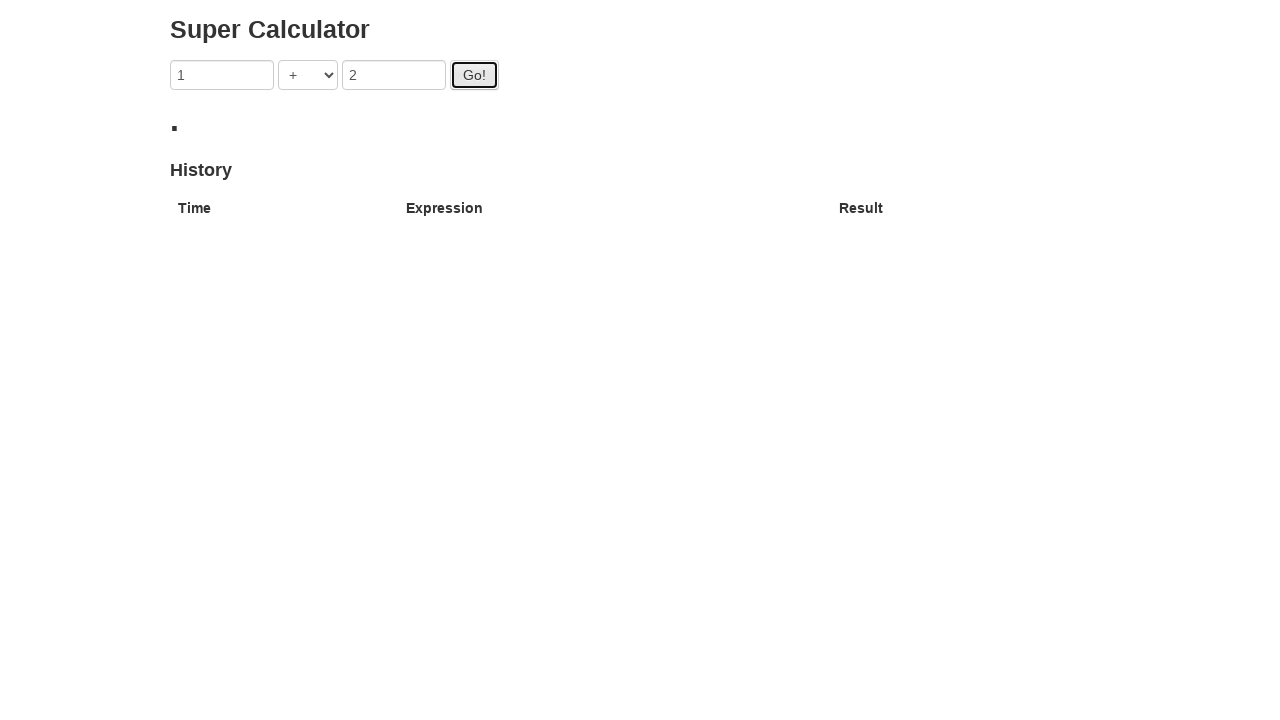

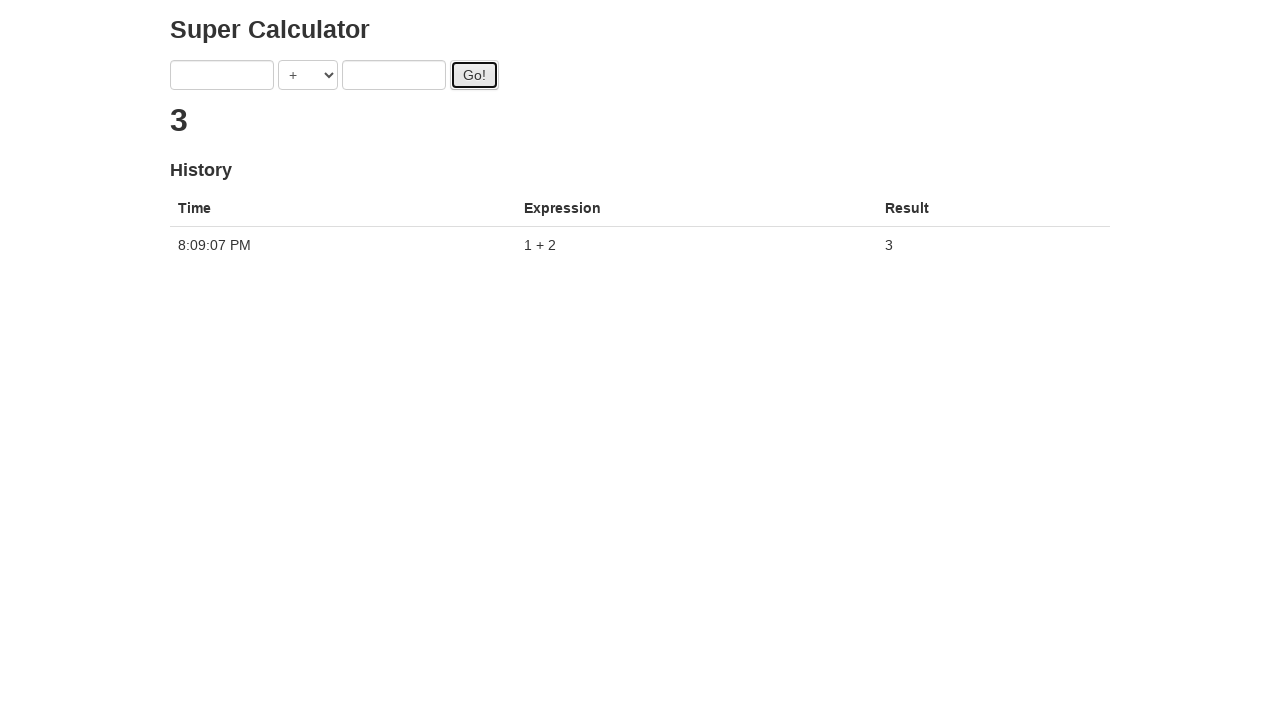